Tests text comparison functionality by entering text in the first input field, copying it, and pasting it into the second input field using keyboard shortcuts

Starting URL: https://text-compare.com/

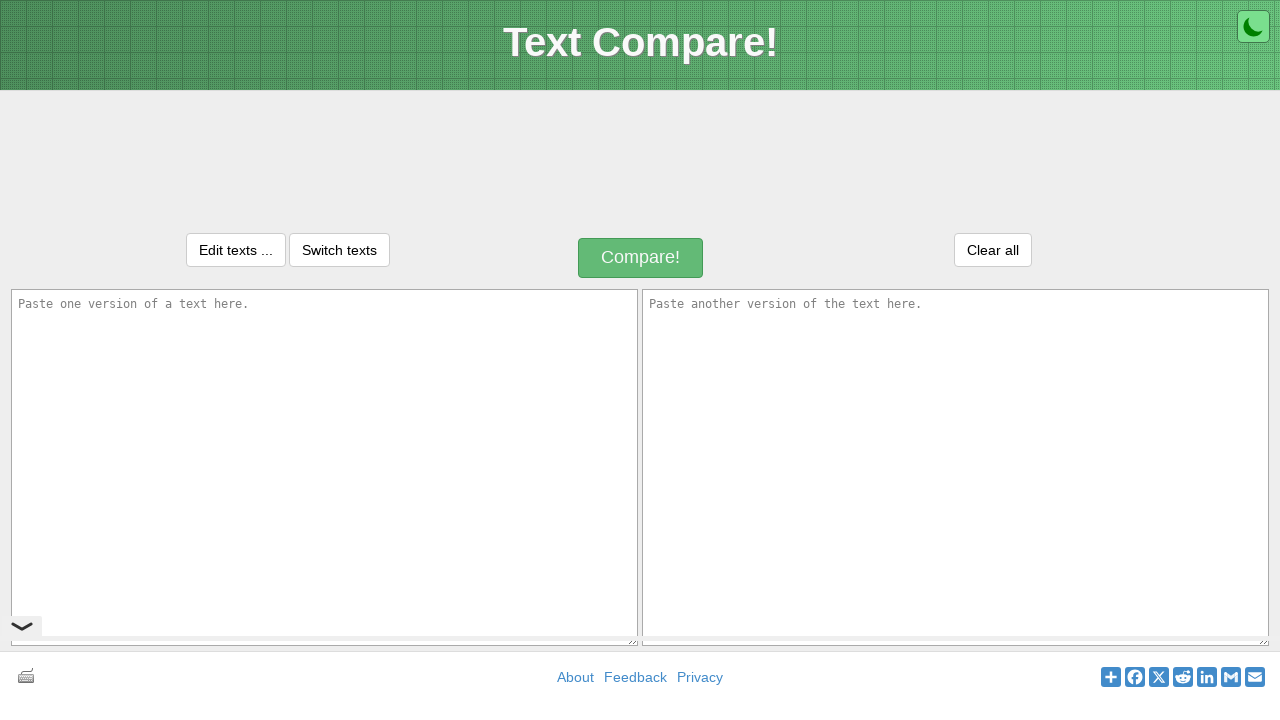

Filled first input field with 'Welcome to the new world' on #inputText1
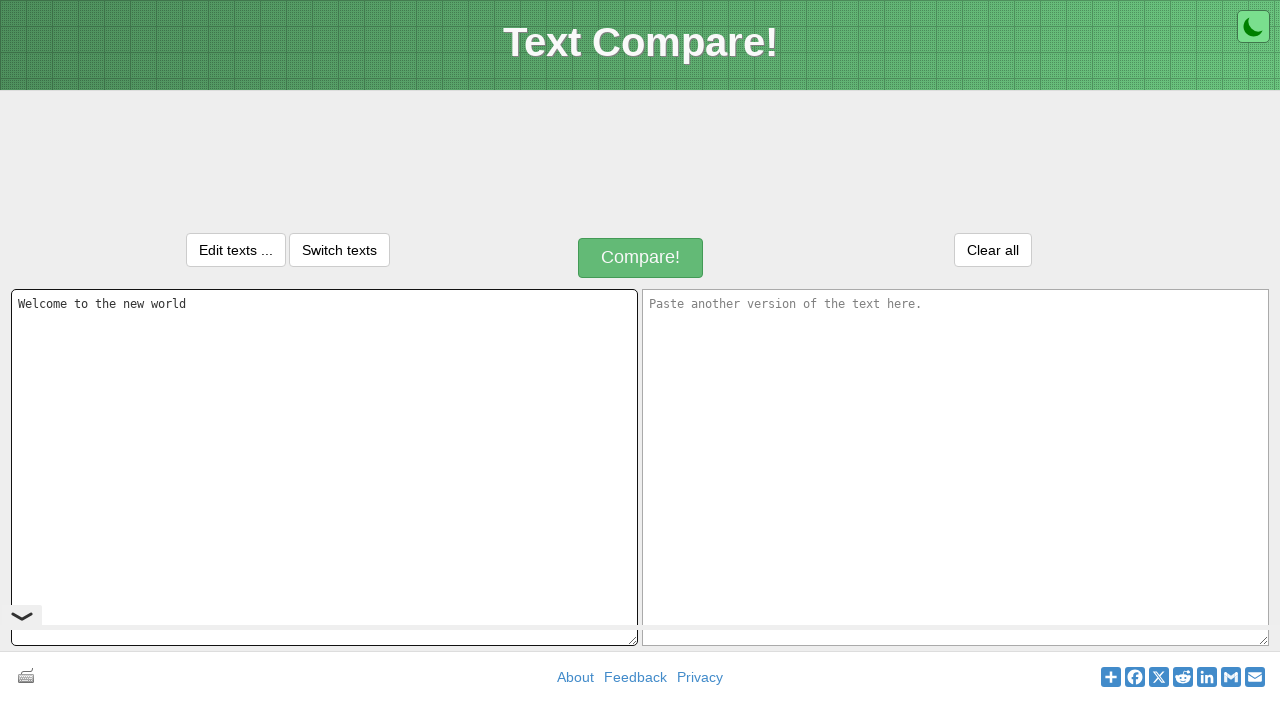

Clicked on first input field to focus it at (324, 467) on #inputText1
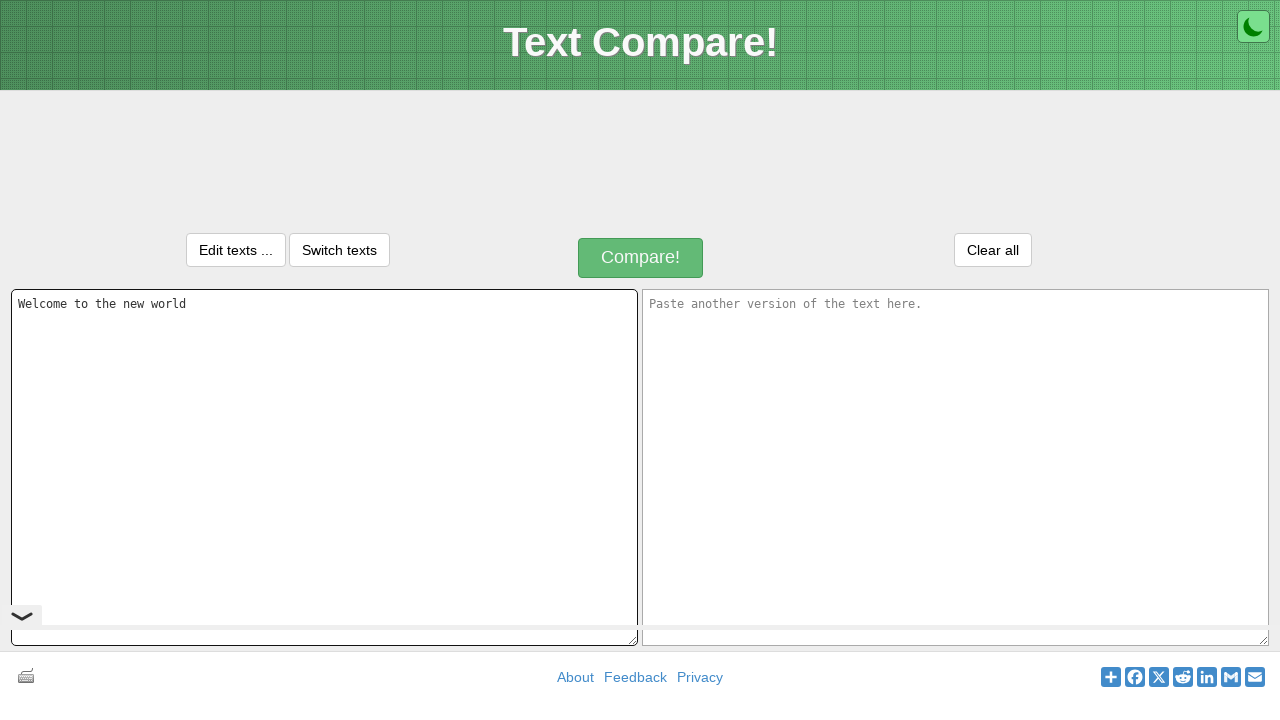

Selected all text in first input field using Ctrl+A
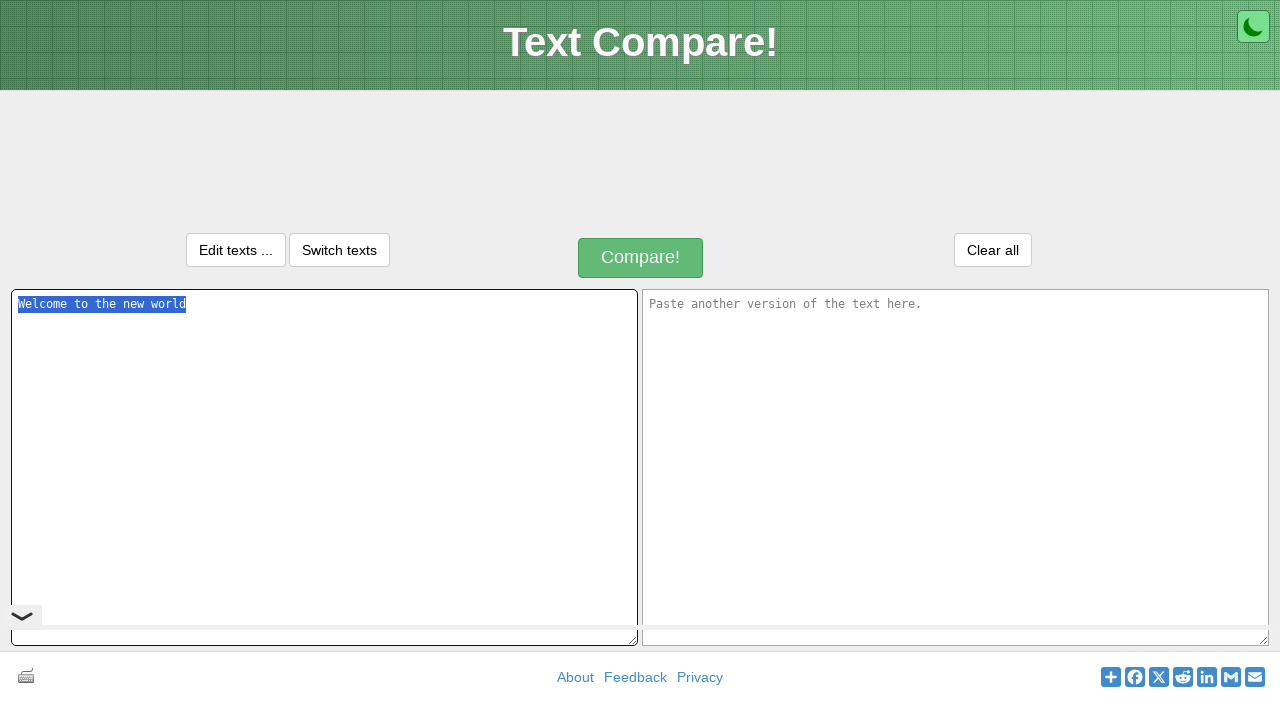

Copied selected text from first input field using Ctrl+C
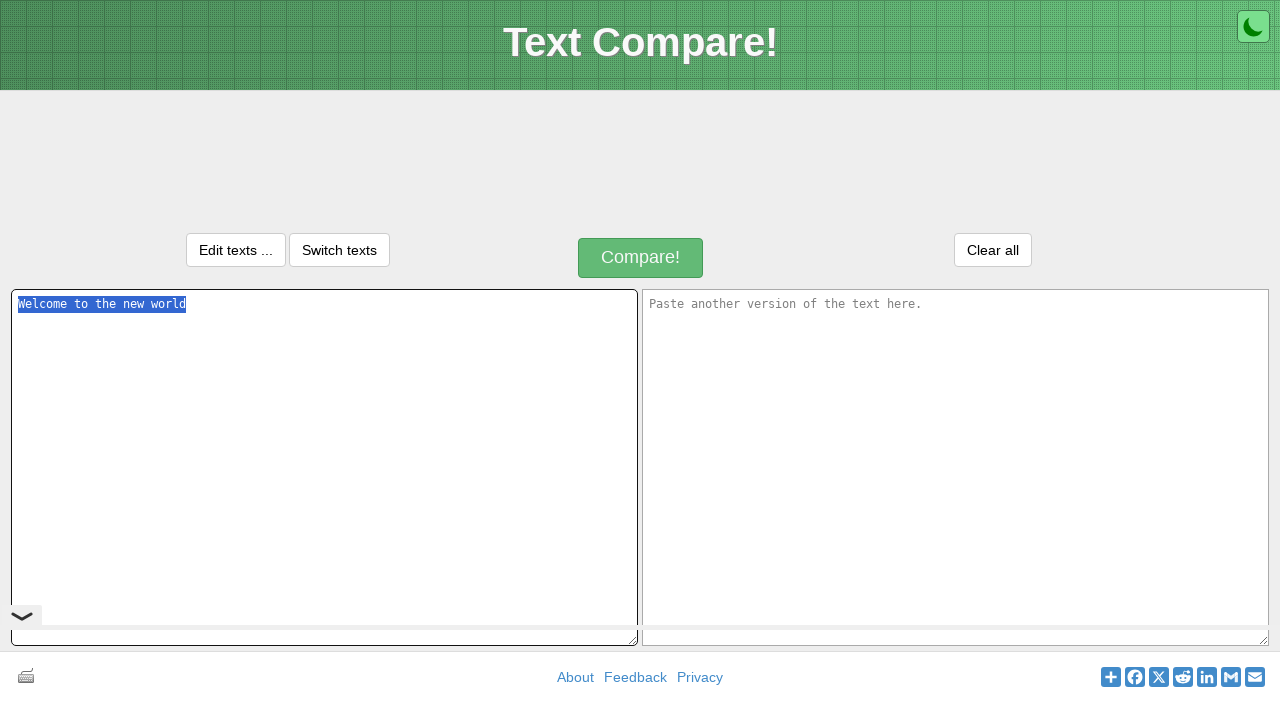

Clicked on second input field to focus it at (956, 467) on #inputText2
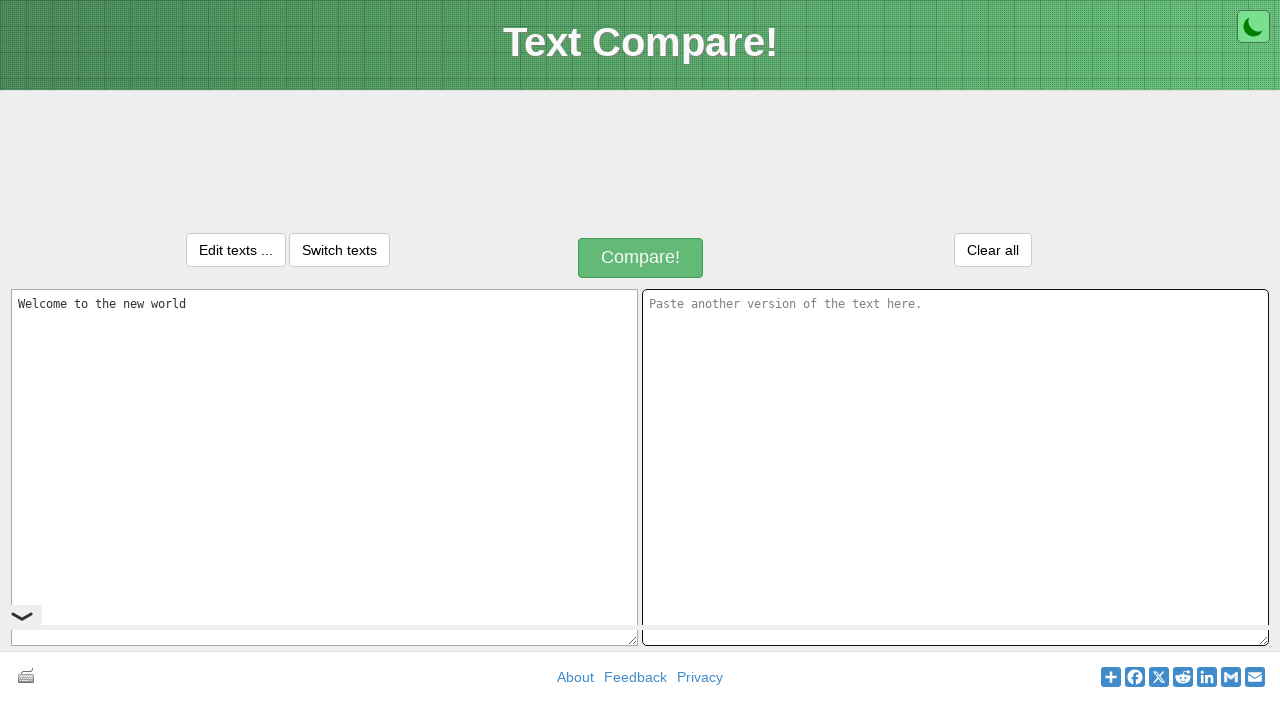

Pasted copied text into second input field using Ctrl+V
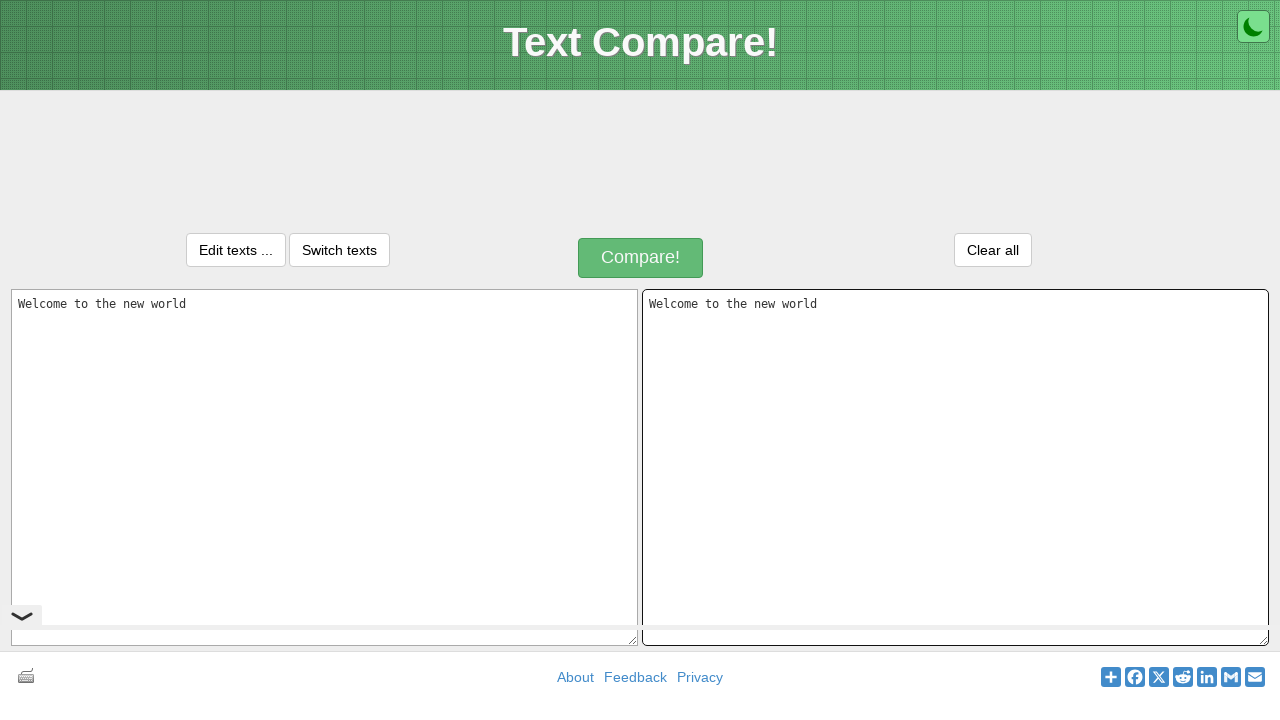

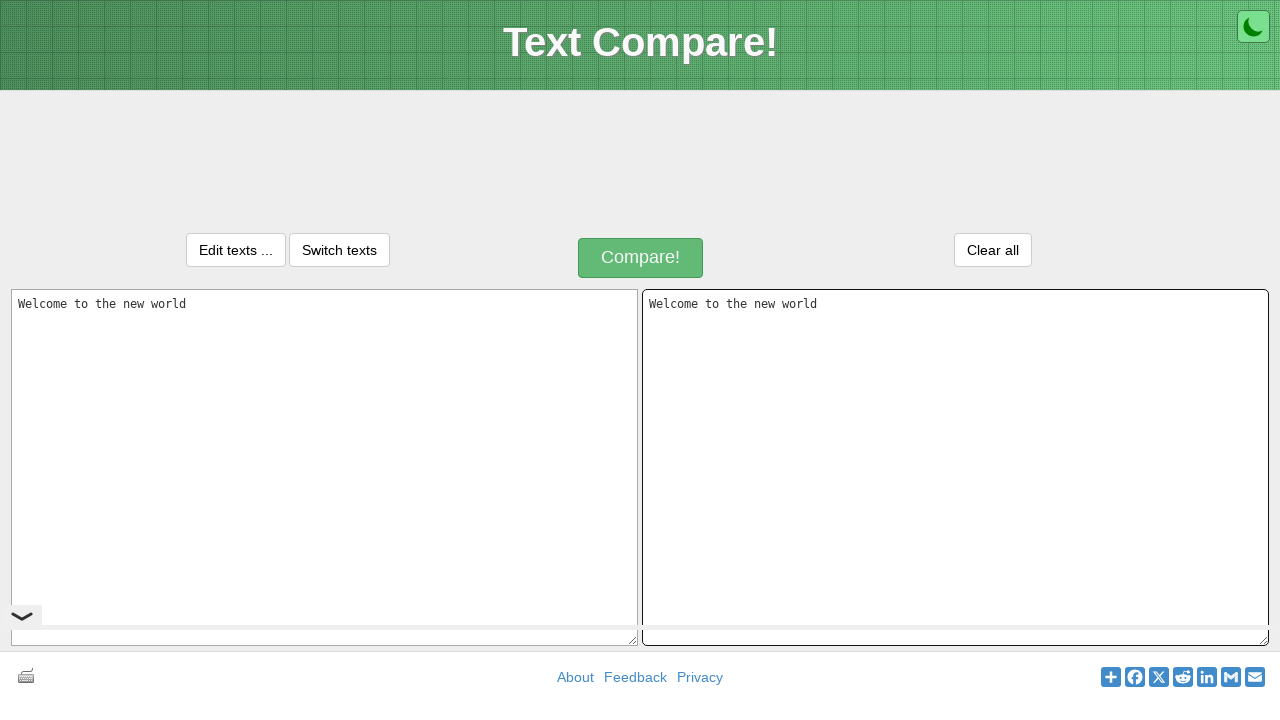